Tests the jQuery UI datepicker widget by switching to an iframe, clicking the datepicker input to open the calendar, and navigating to the previous month

Starting URL: https://jqueryui.com/datepicker/

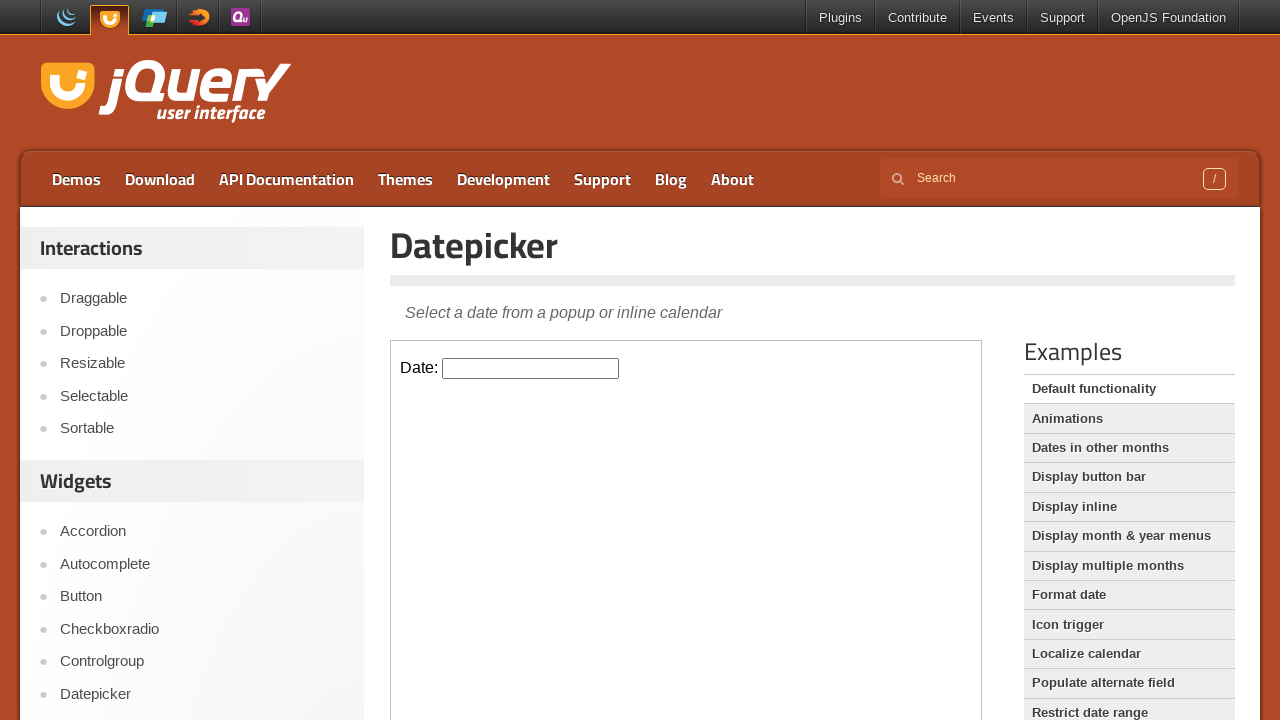

Located the iframe containing the datepicker widget
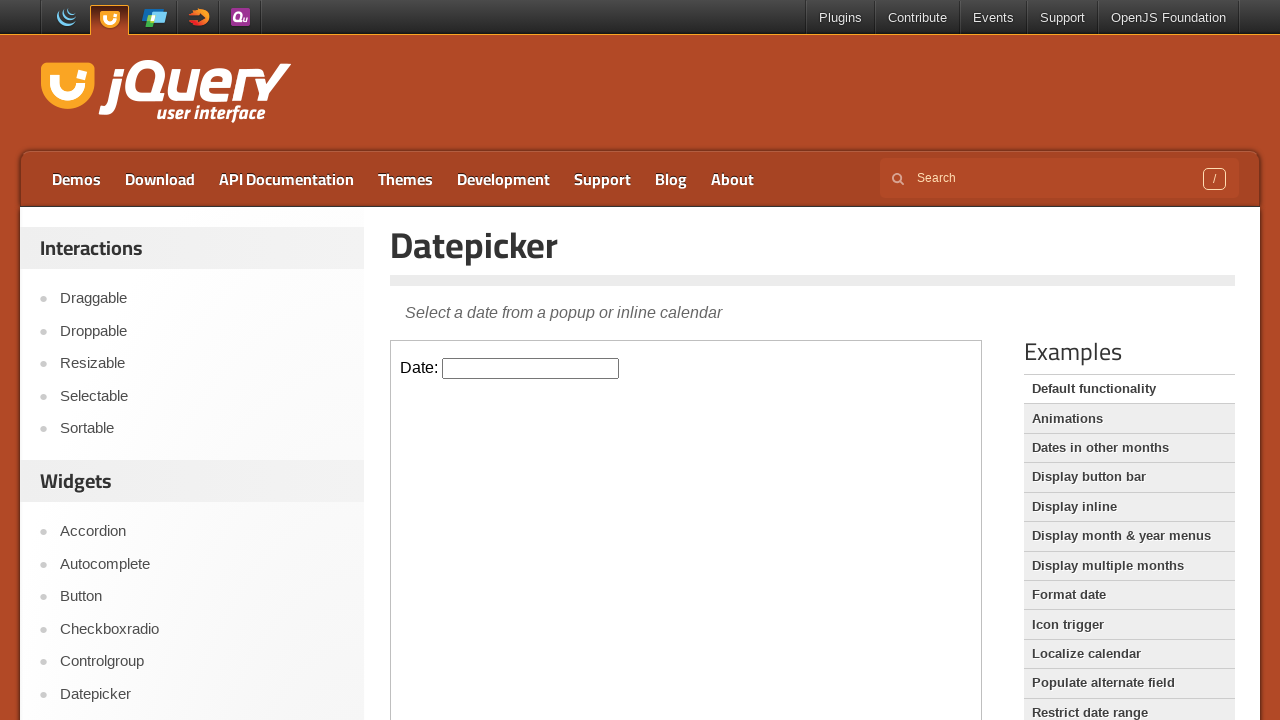

Clicked the datepicker input to open the calendar at (531, 368) on iframe >> nth=0 >> internal:control=enter-frame >> #datepicker
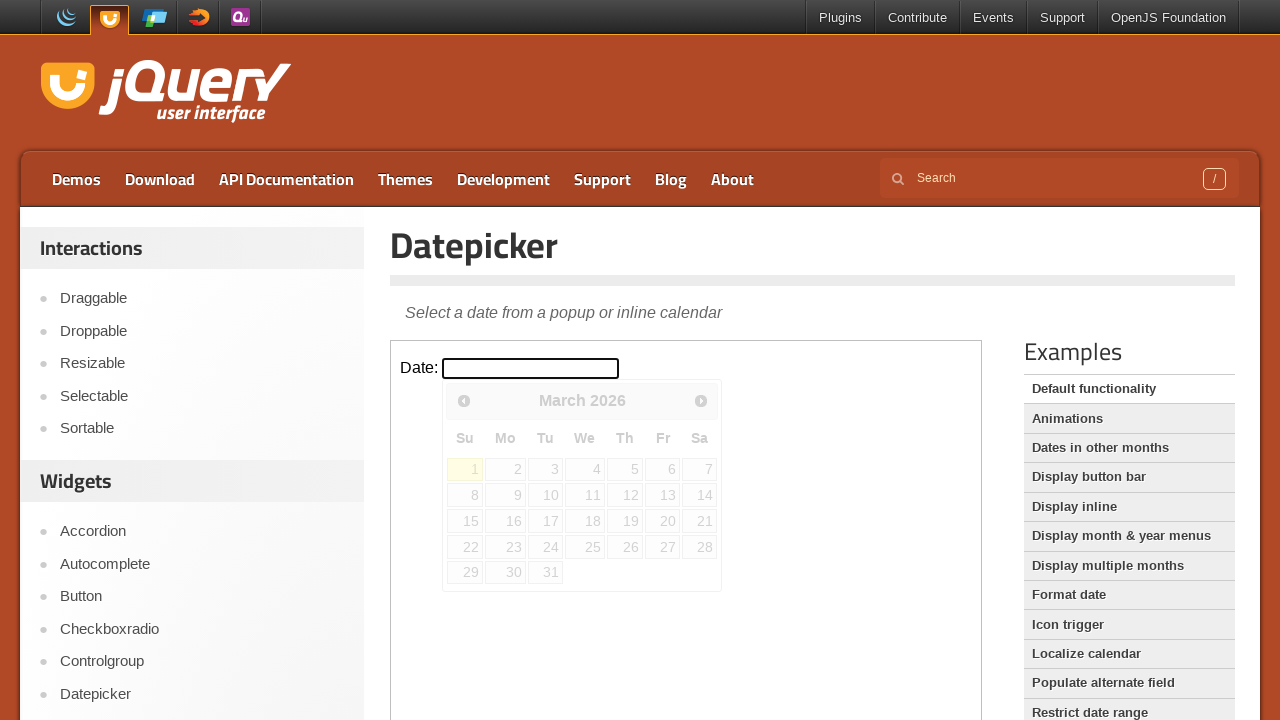

Clicked the previous month button to navigate to the previous month at (464, 400) on iframe >> nth=0 >> internal:control=enter-frame >> #ui-datepicker-div .ui-datepi
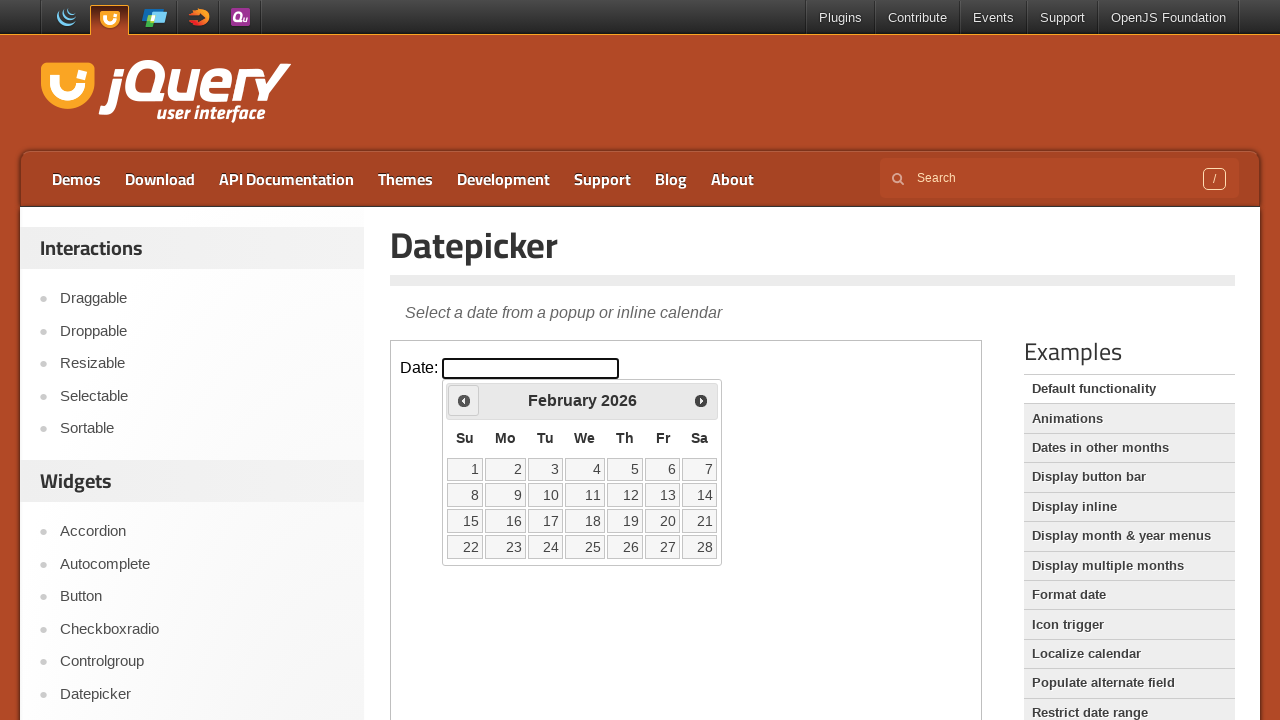

Waited for the calendar to update after month navigation
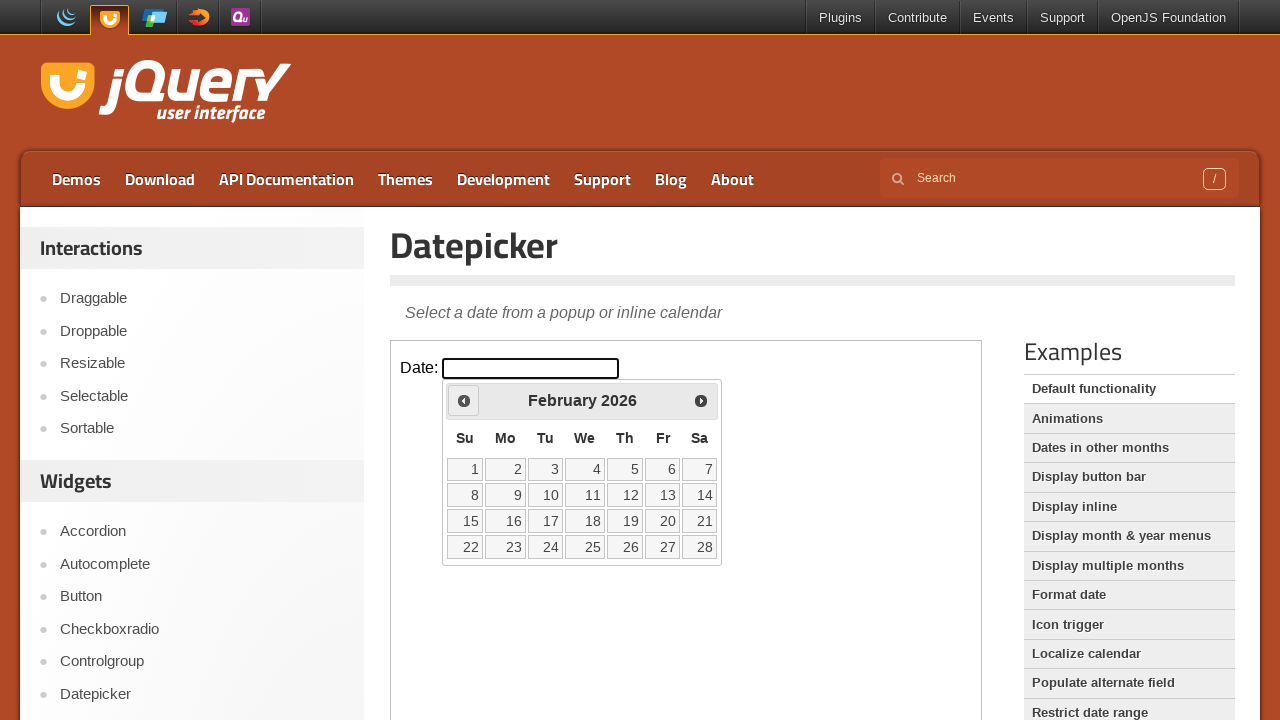

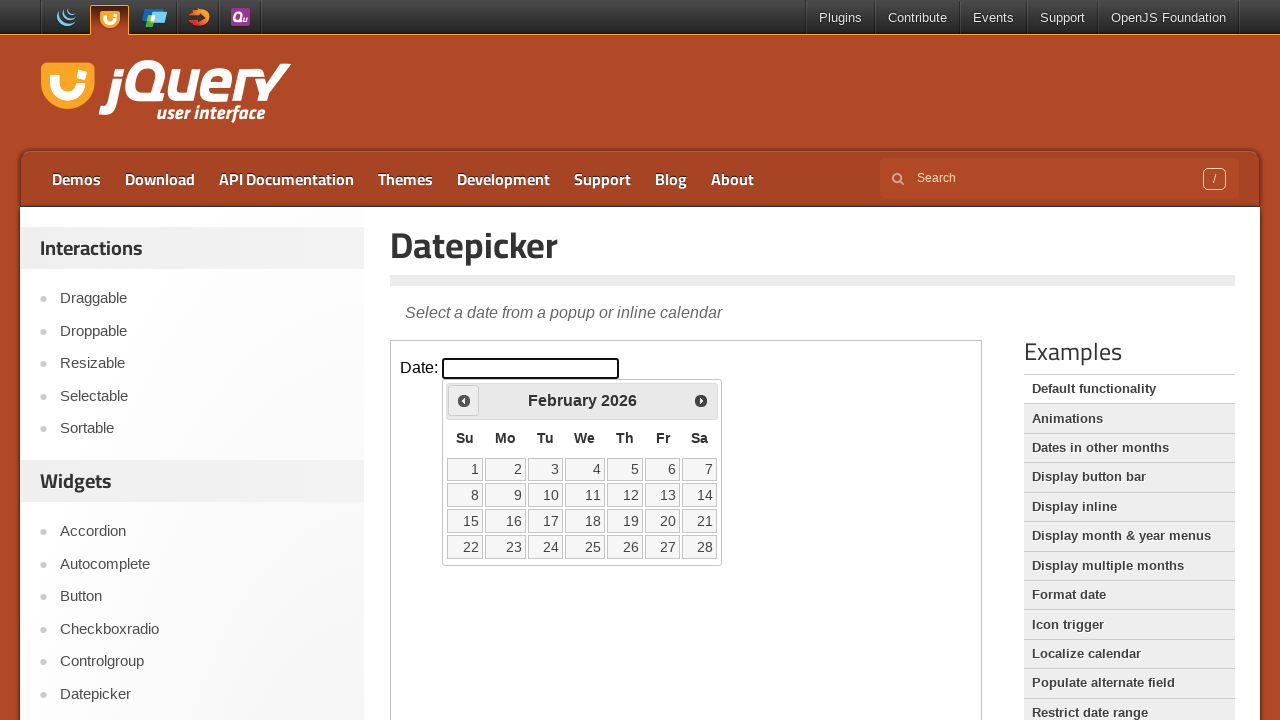